Navigates to Ultimate Tennis Statistics rankings page, clicks the dropdown to display all results, and selects a specific year from the season dropdown to filter the rankings table.

Starting URL: https://www.ultimatetennisstatistics.com/rankingsTable

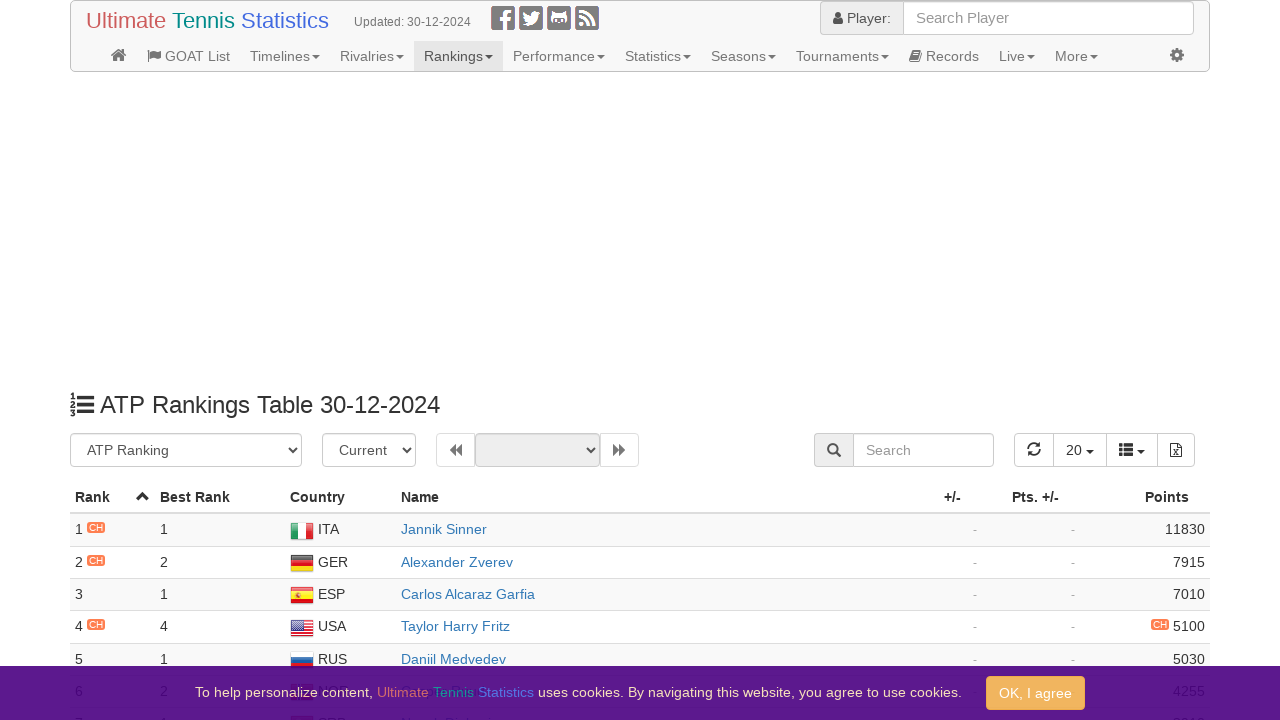

Waited for display results dropdown button to be visible
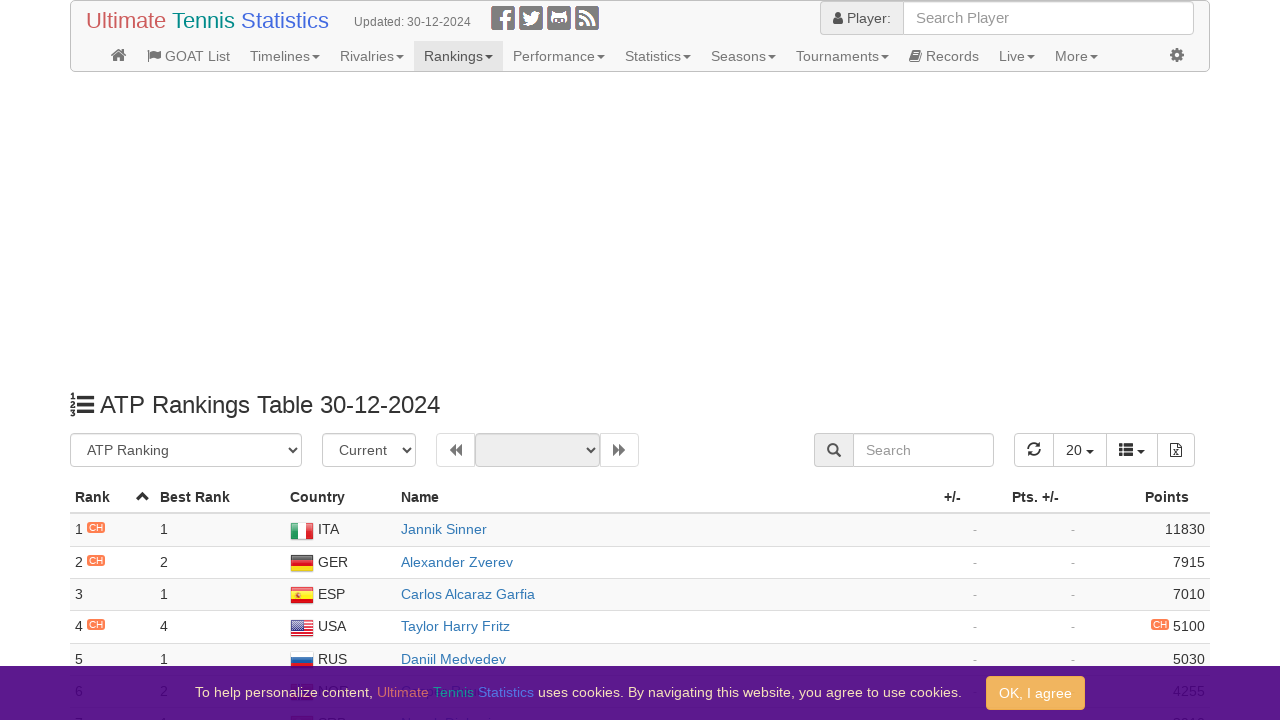

Clicked display results dropdown button at (1080, 450) on #rankingsTable-header > div > div > div.actions.btn-group > div:nth-child(2) > b
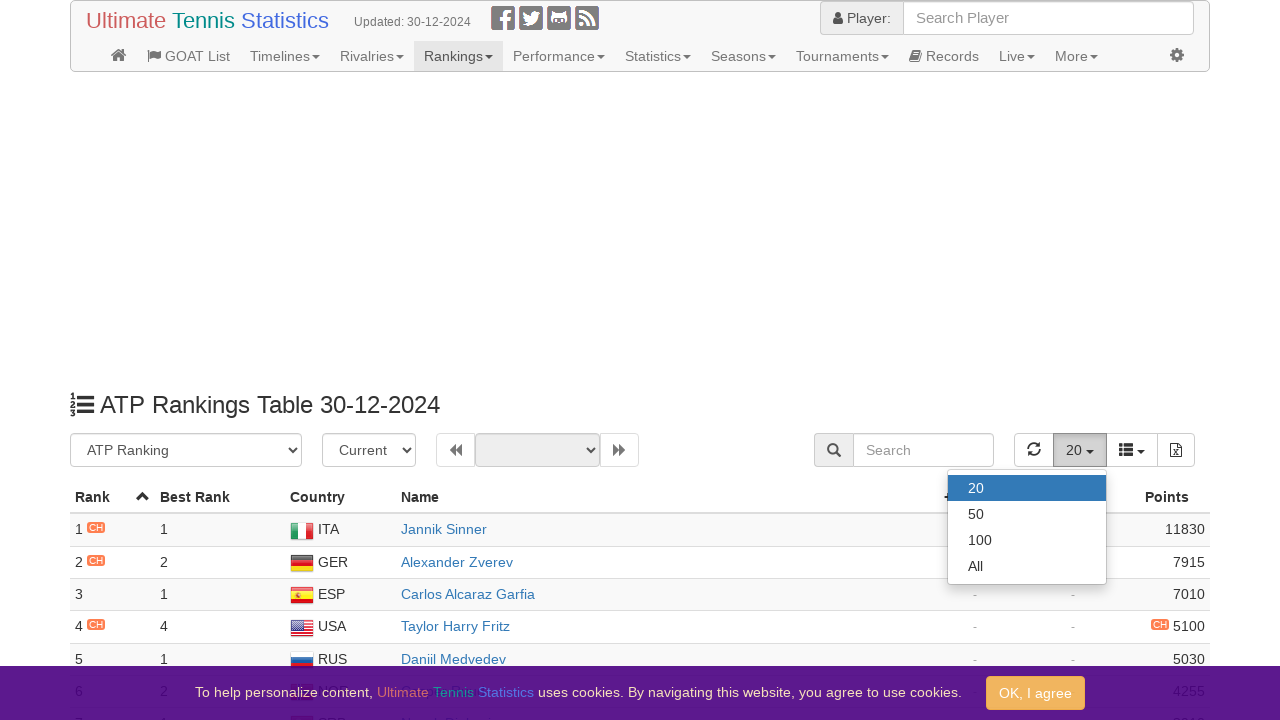

Waited for dropdown menu to appear
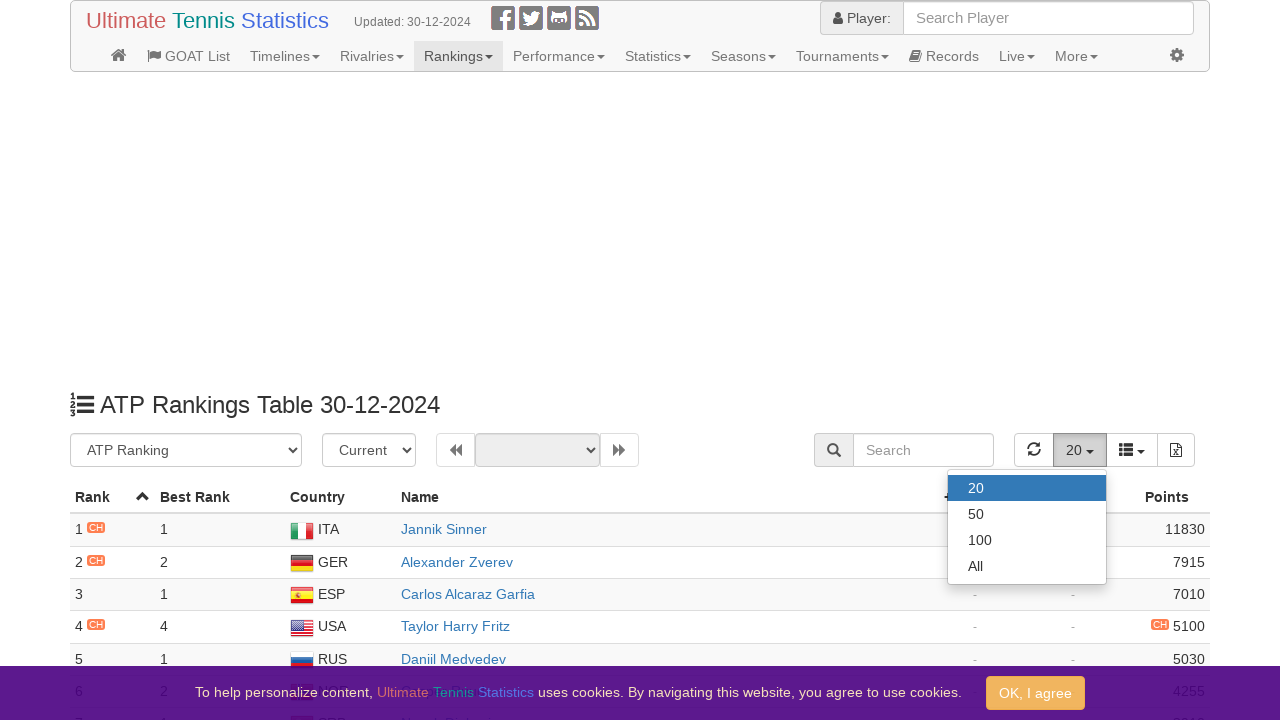

Clicked 'All' option to display all results at (1027, 566) on #rankingsTable-header > div > div > div.actions.btn-group > div.dropdown.btn-gro
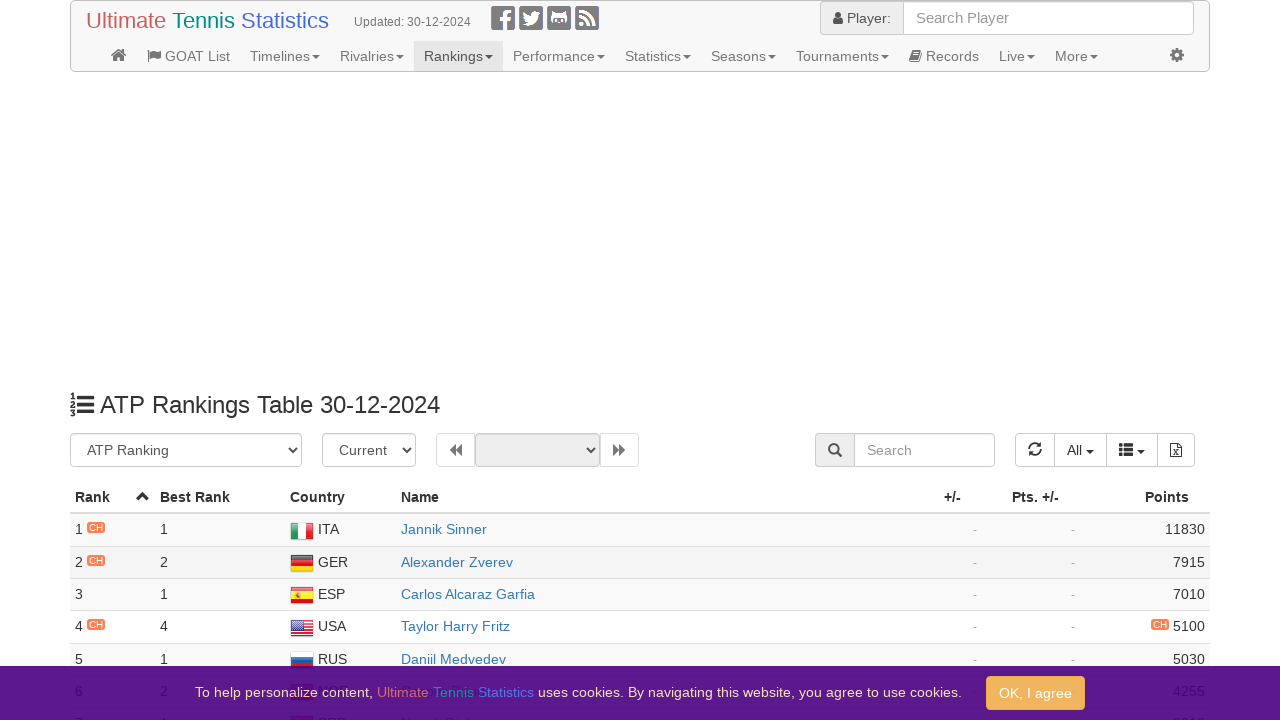

Waited for season dropdown to be visible
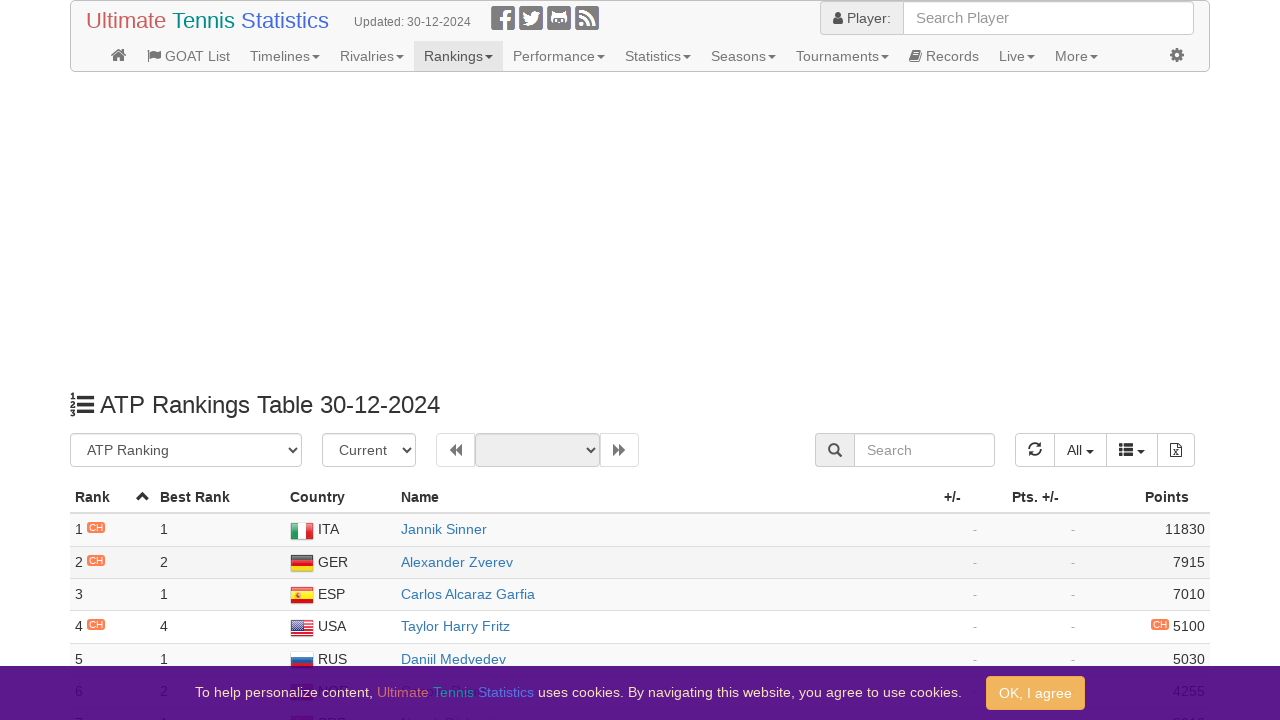

Clicked season dropdown to open it at (369, 450) on #season
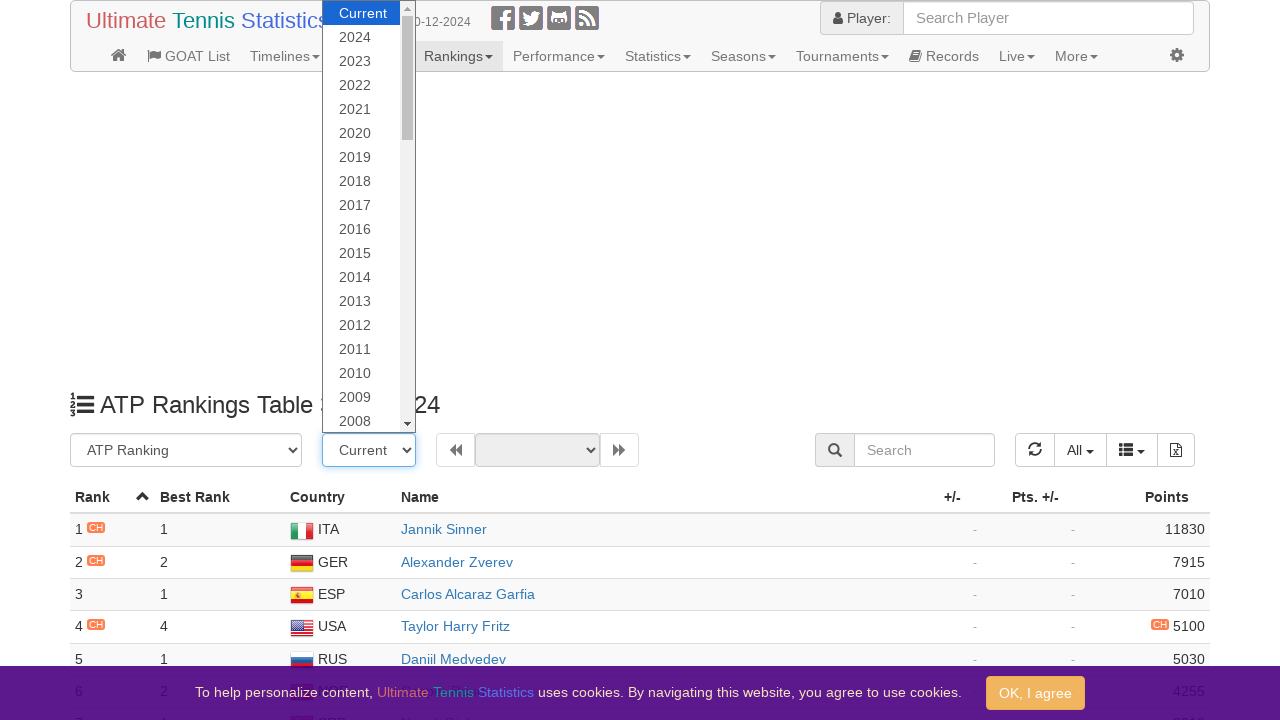

Selected year 2016 from season dropdown on #season
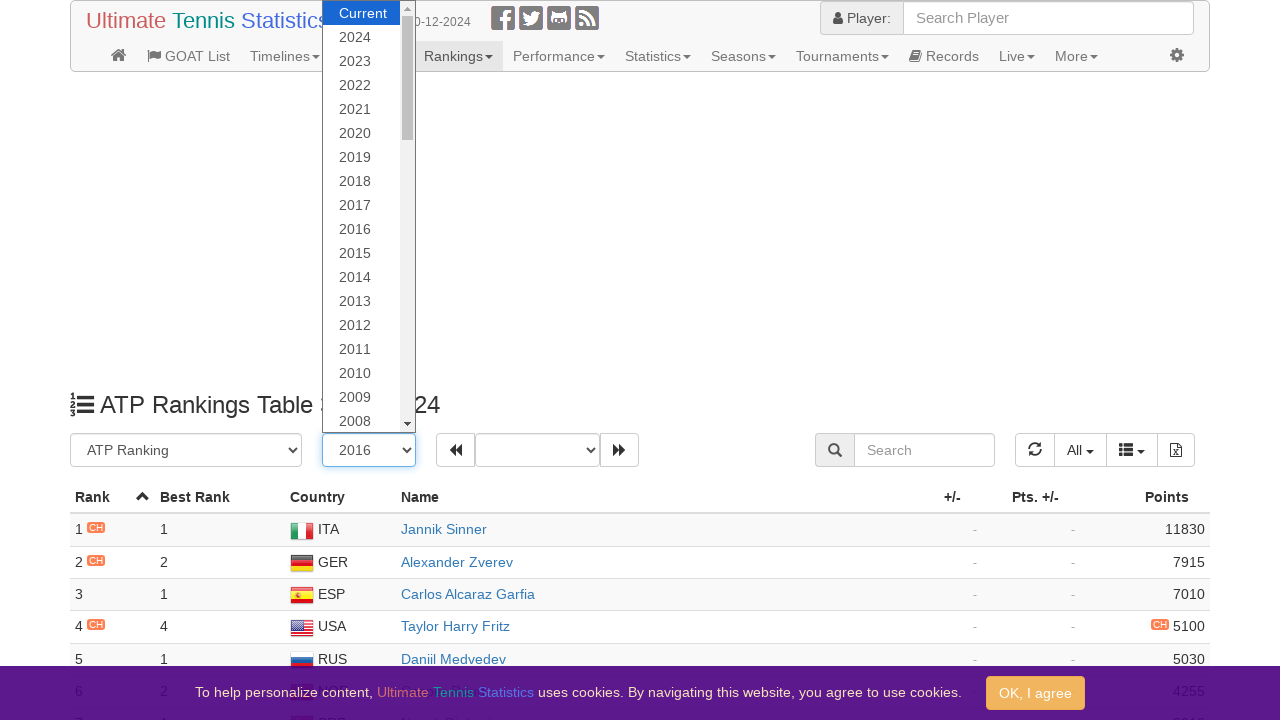

Waited for rankings table to update with 2016 results
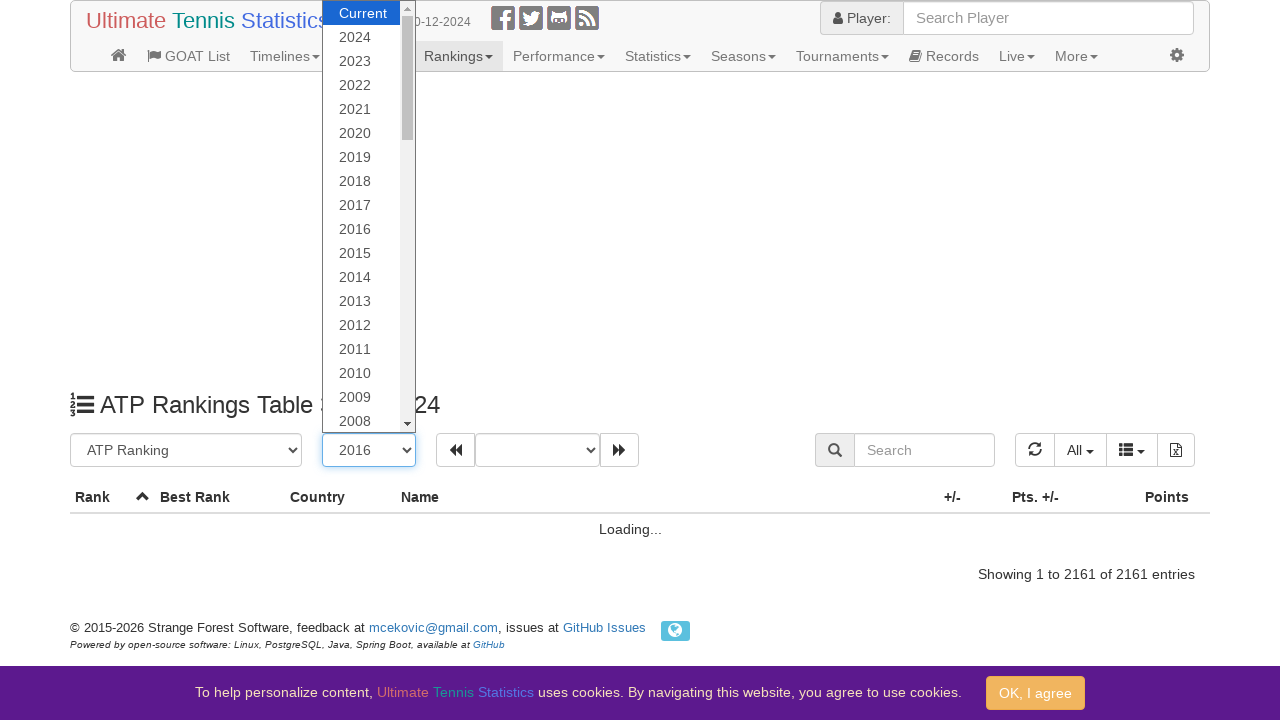

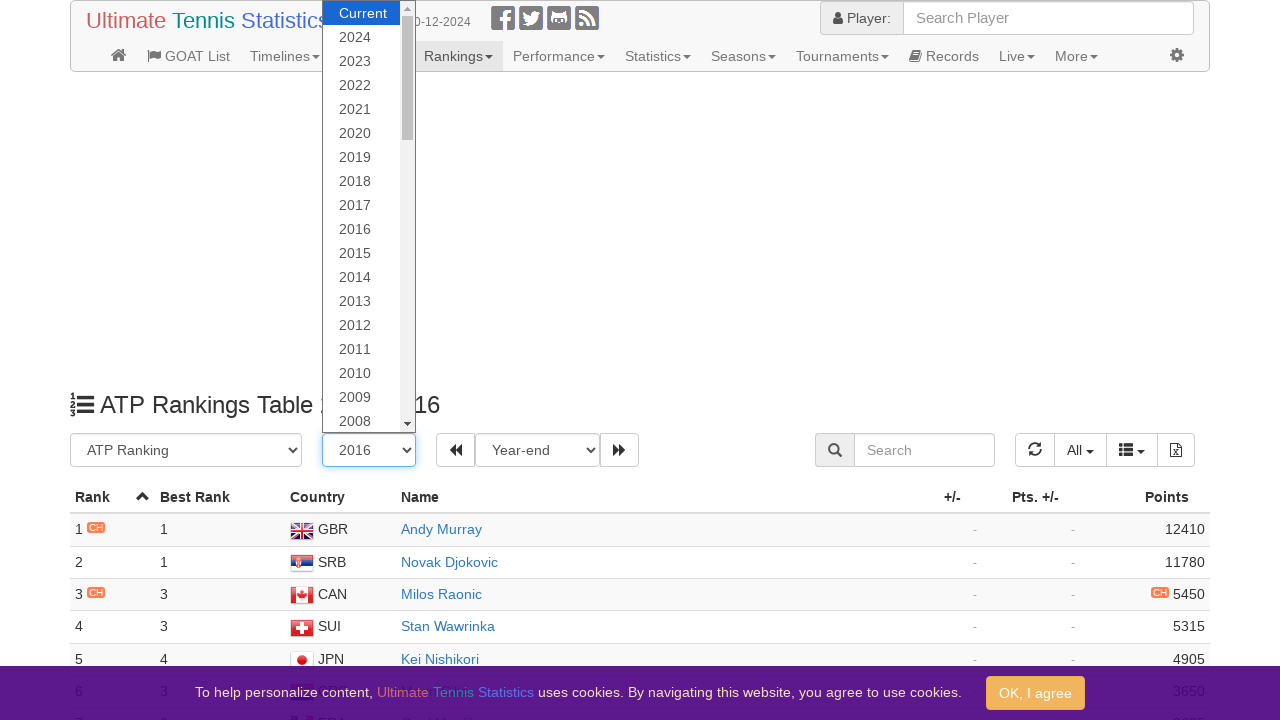